Tests browser forward navigation by clicking a link, navigating back, then simulating a mouse forward button click to return to the linked page.

Starting URL: https://selenium.dev/selenium/web/mouse_interaction.html

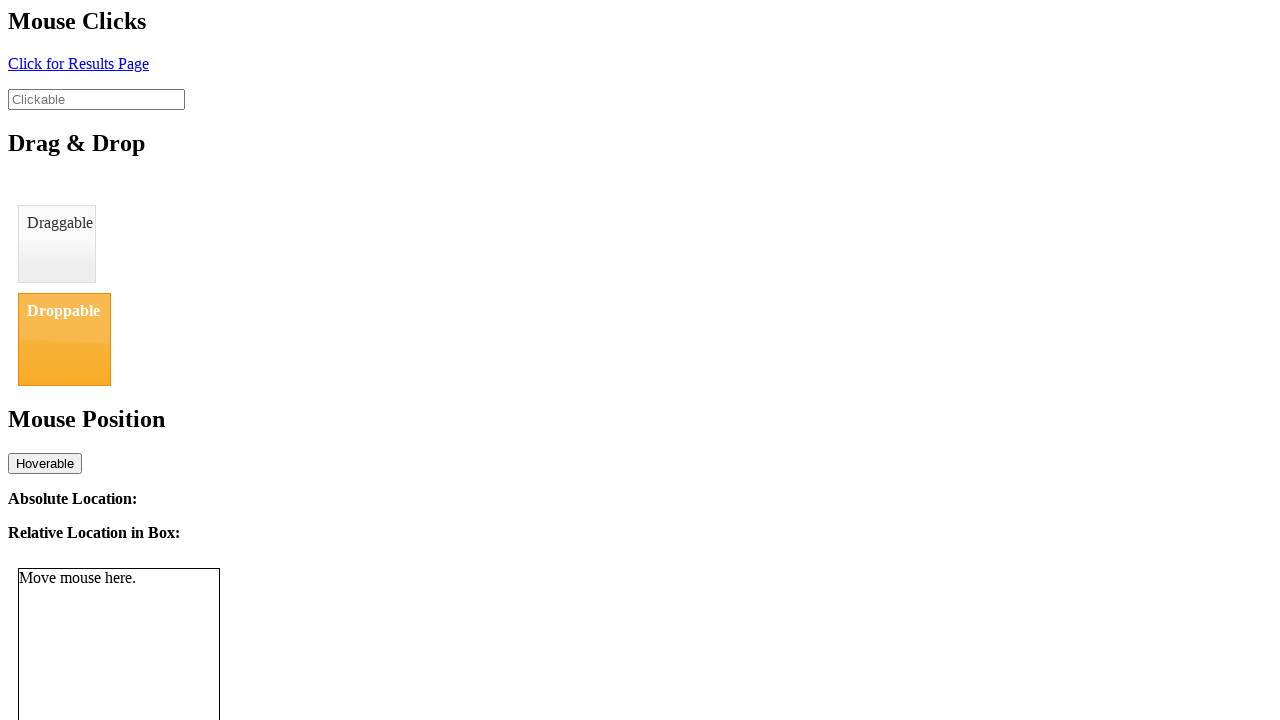

Clicked link element to navigate to new page at (78, 63) on #click
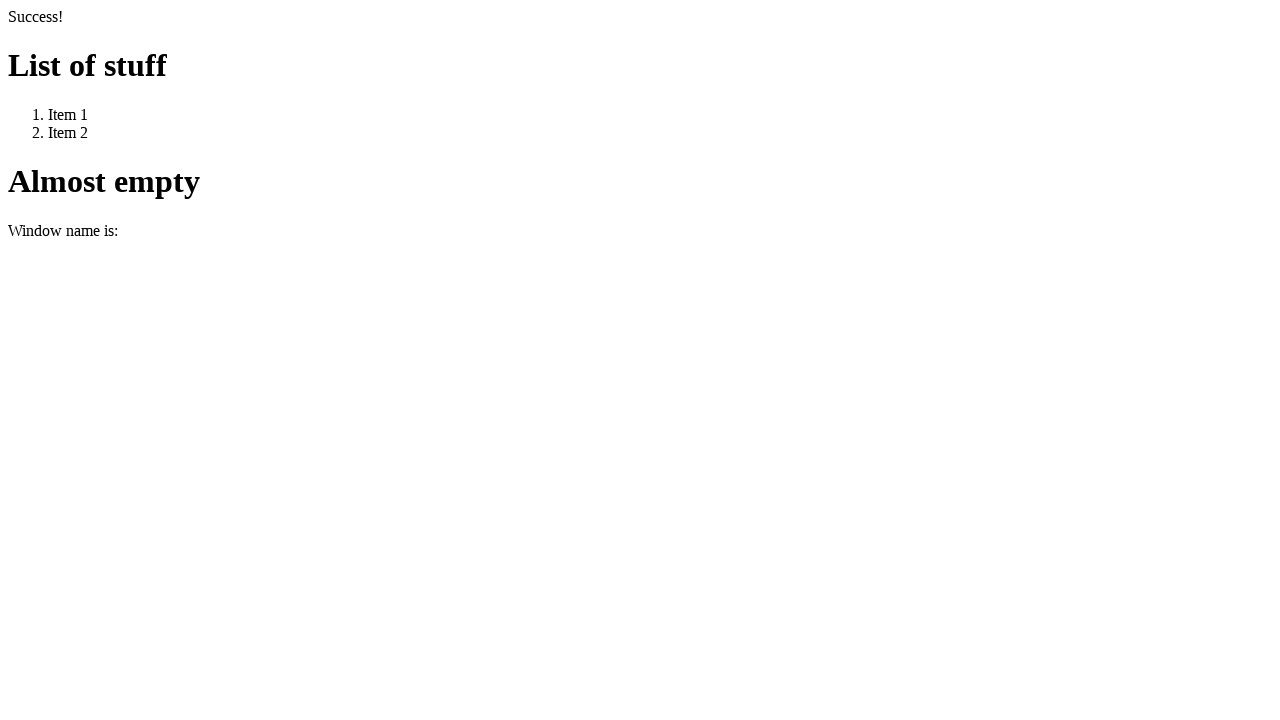

Waited for page load after clicking link
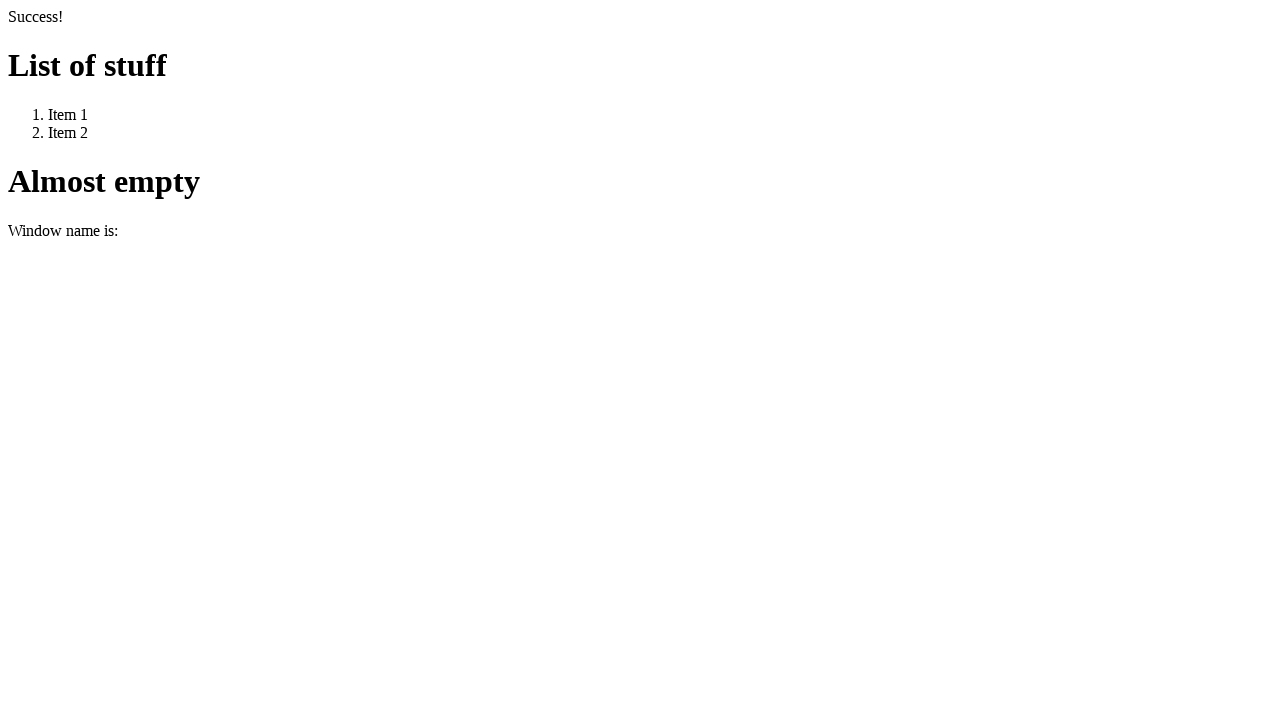

Navigated back to previous page
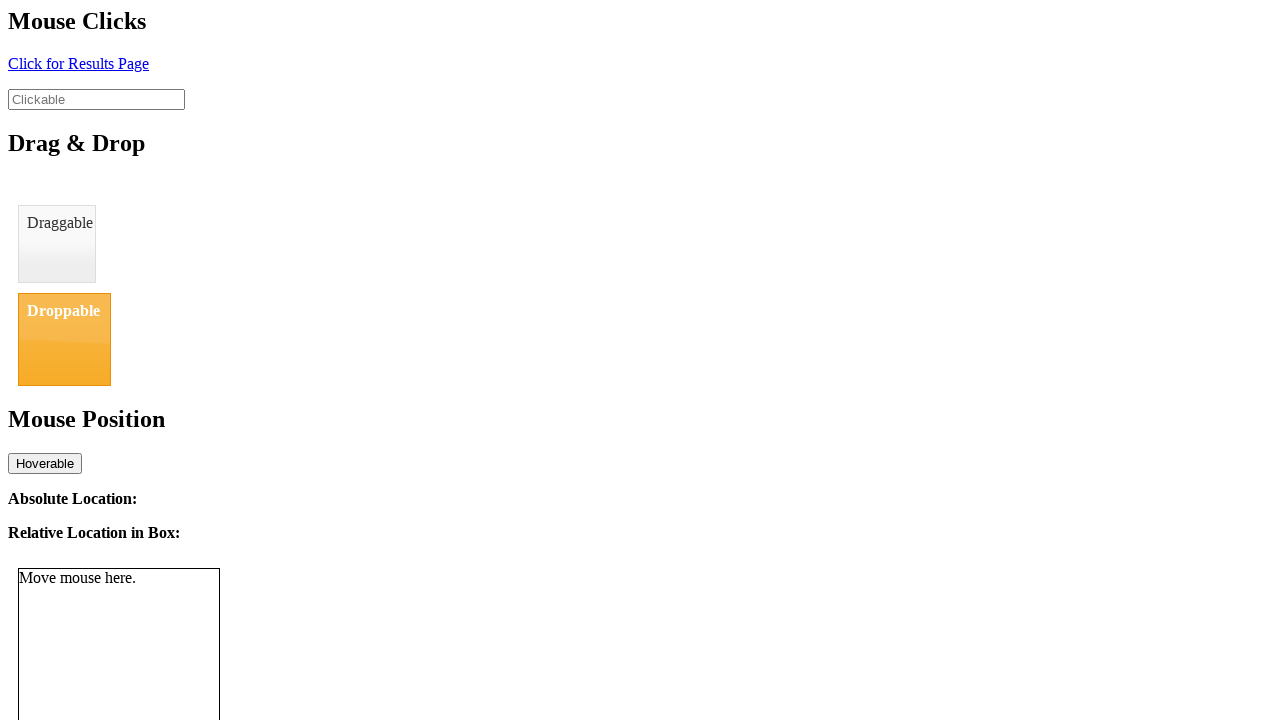

Waited for page load after navigating back
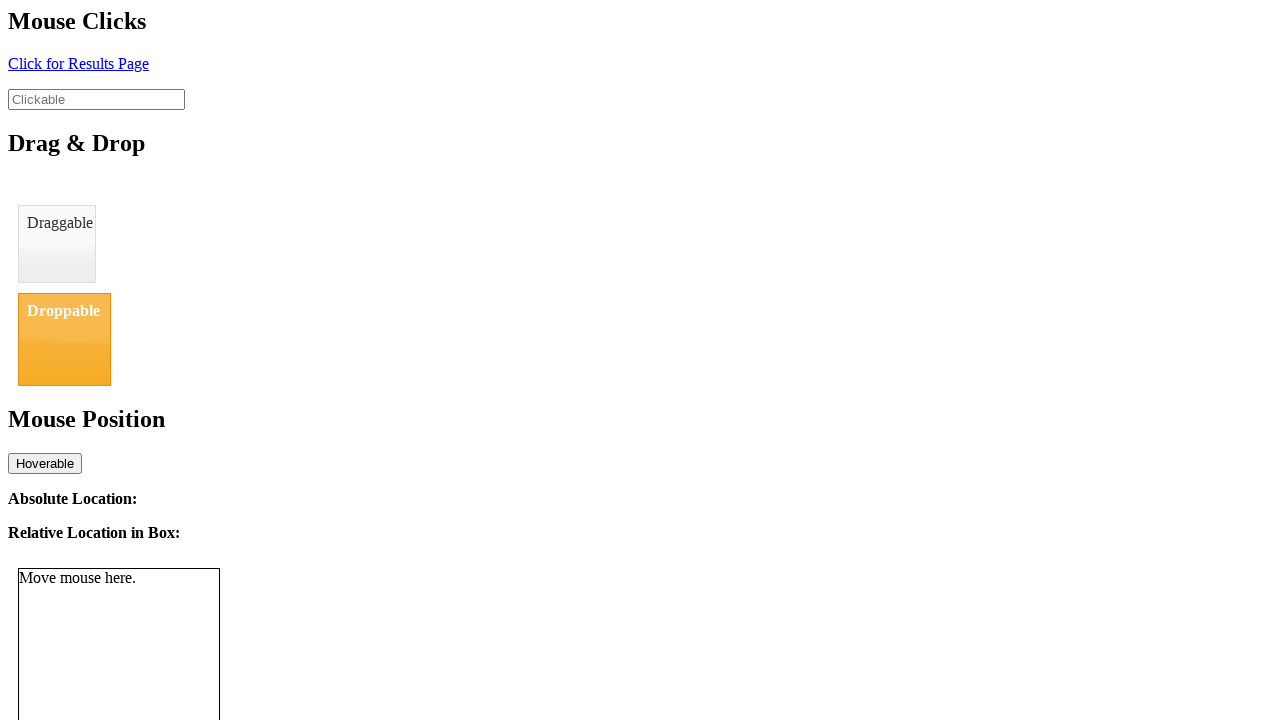

Verified page title is 'BasicMouseInterfaceTest' on original page
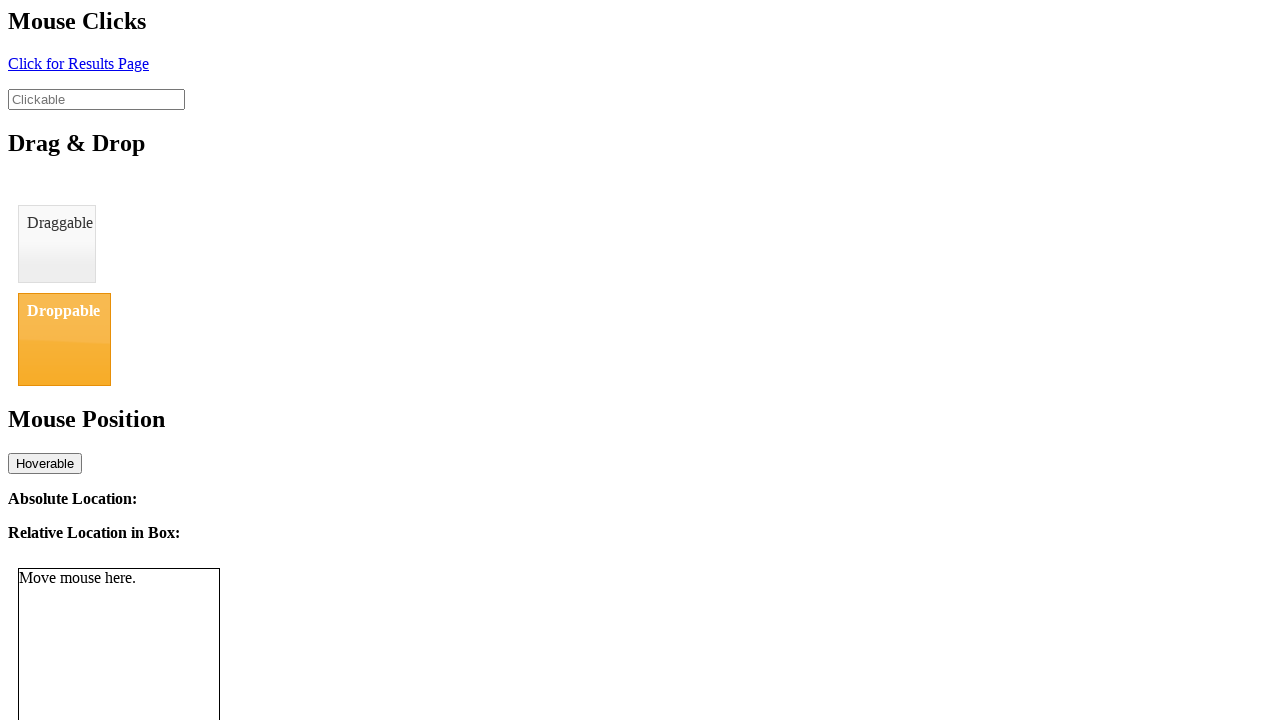

Clicked forward button to navigate to next page
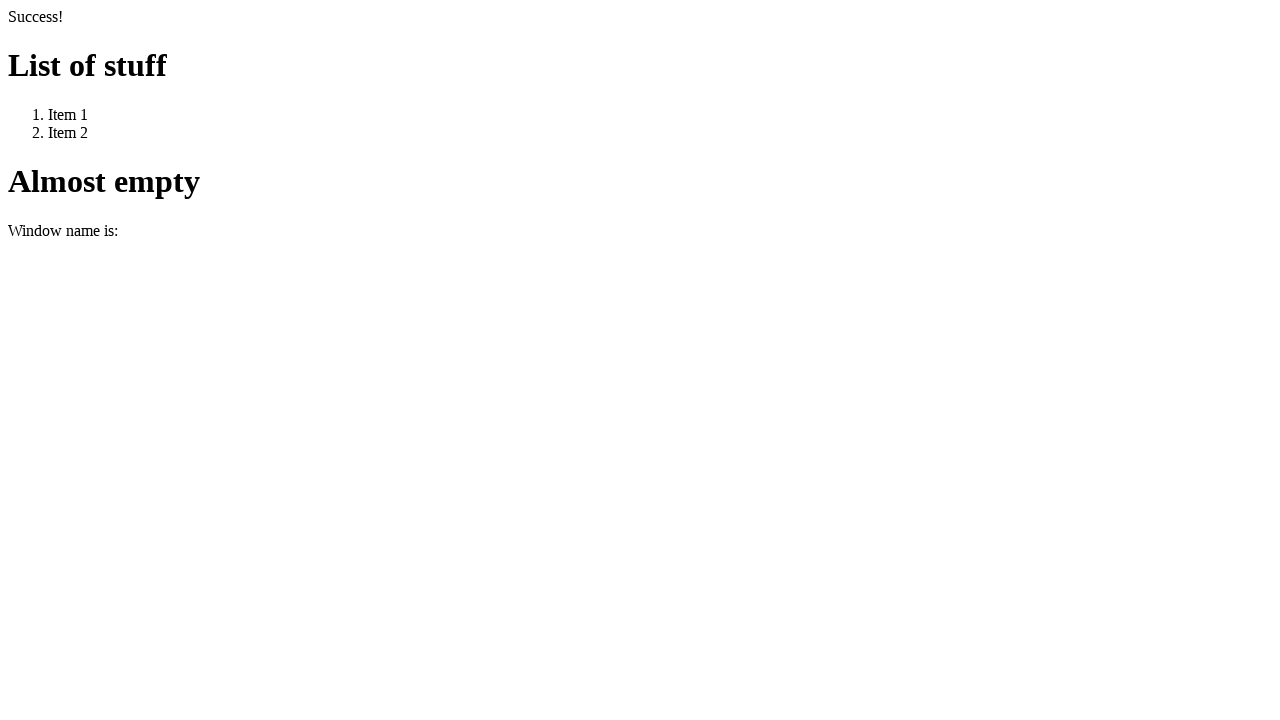

Waited for page load after clicking forward button
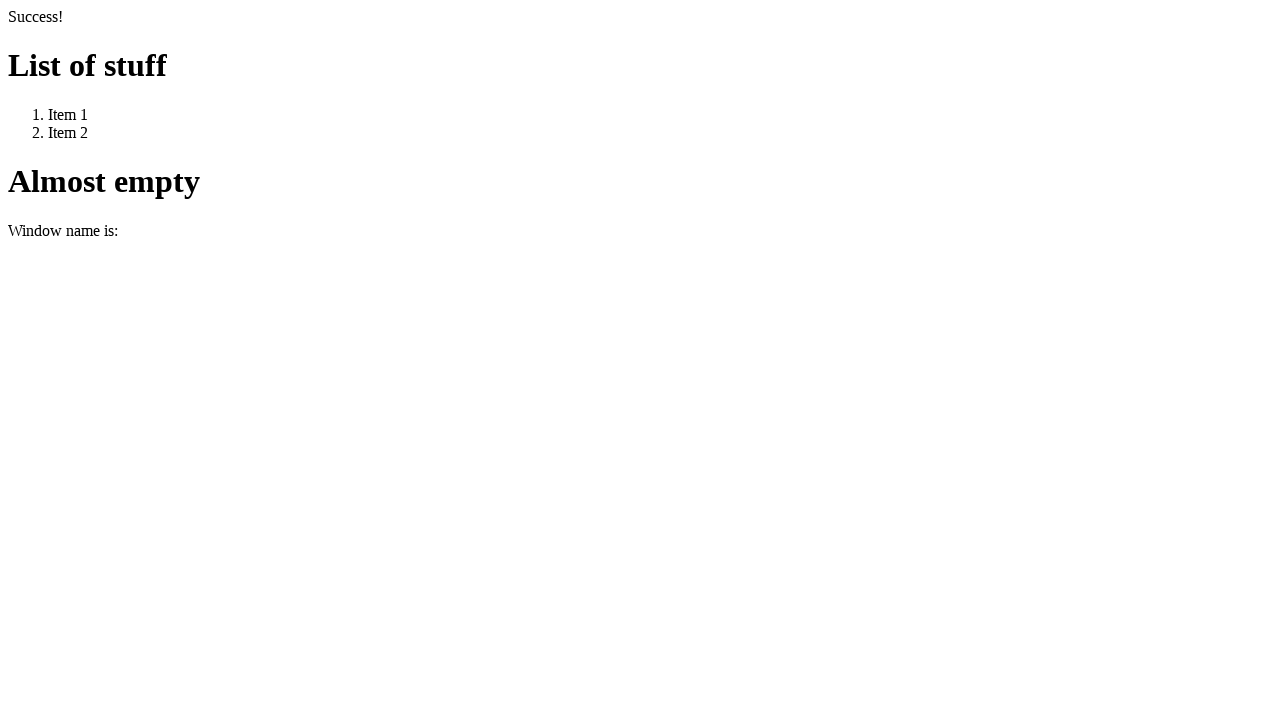

Verified page title is 'We Arrive Here' after forward navigation
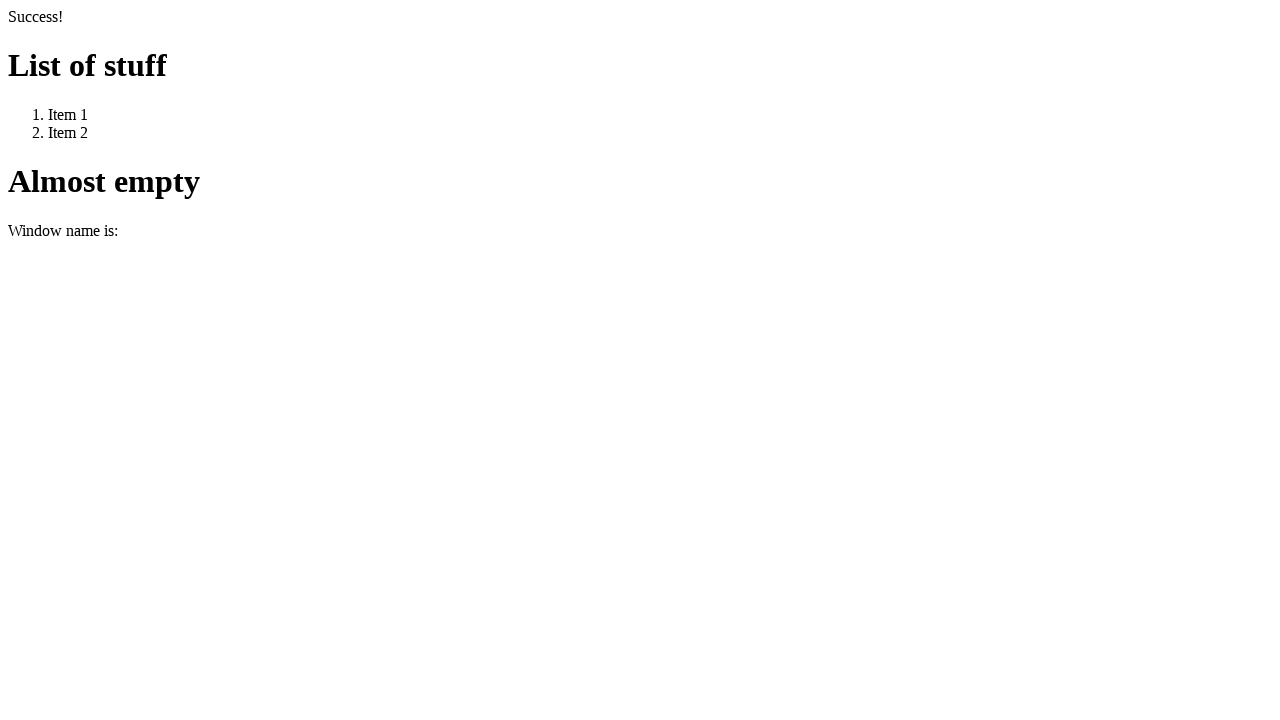

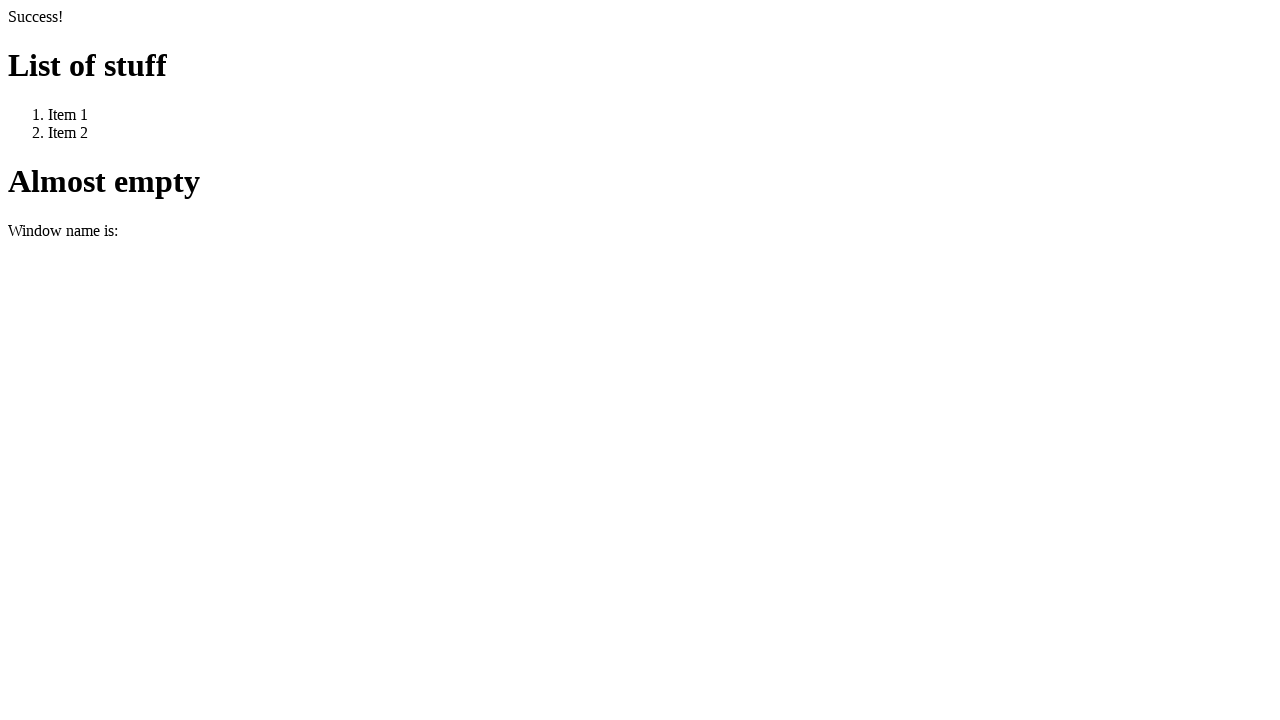